Tests window switching functionality by clicking a link that opens a new window, extracting text from the new window, and using that text to fill a field in the parent window

Starting URL: https://rahulshettyacademy.com/loginpagePractise/#

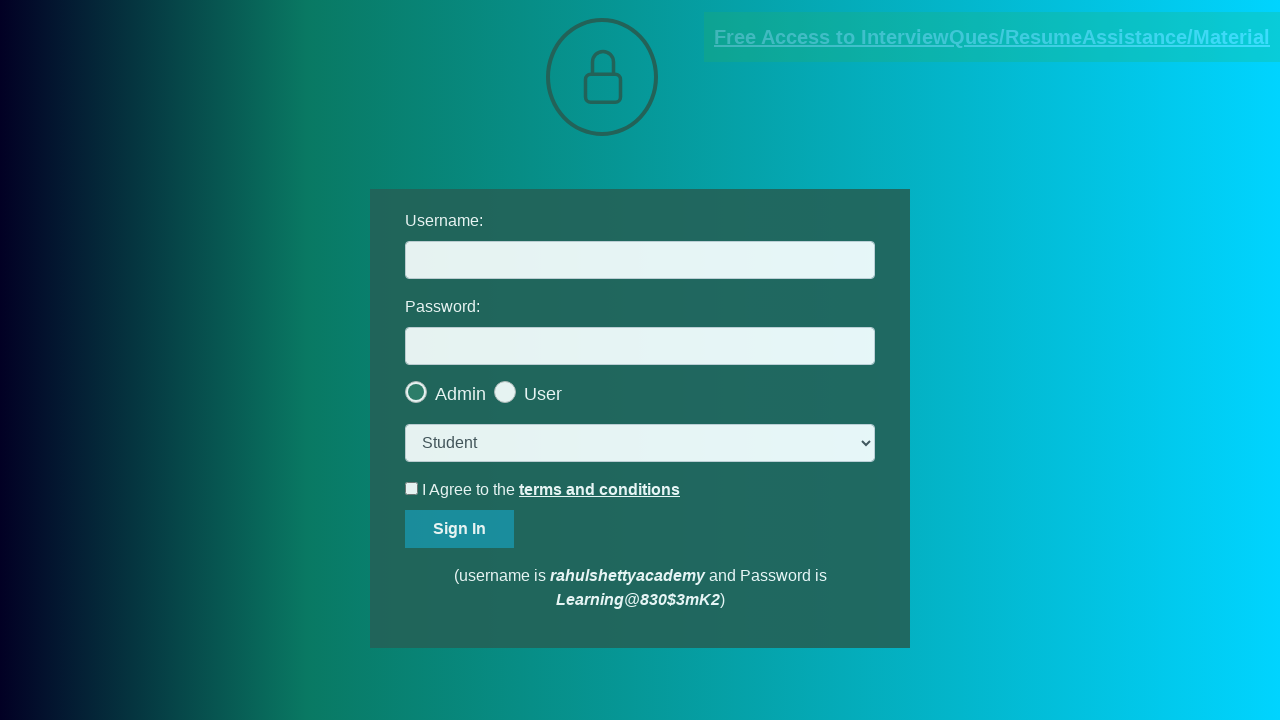

Clicked blinking text link to open new window at (992, 37) on a.blinkingText
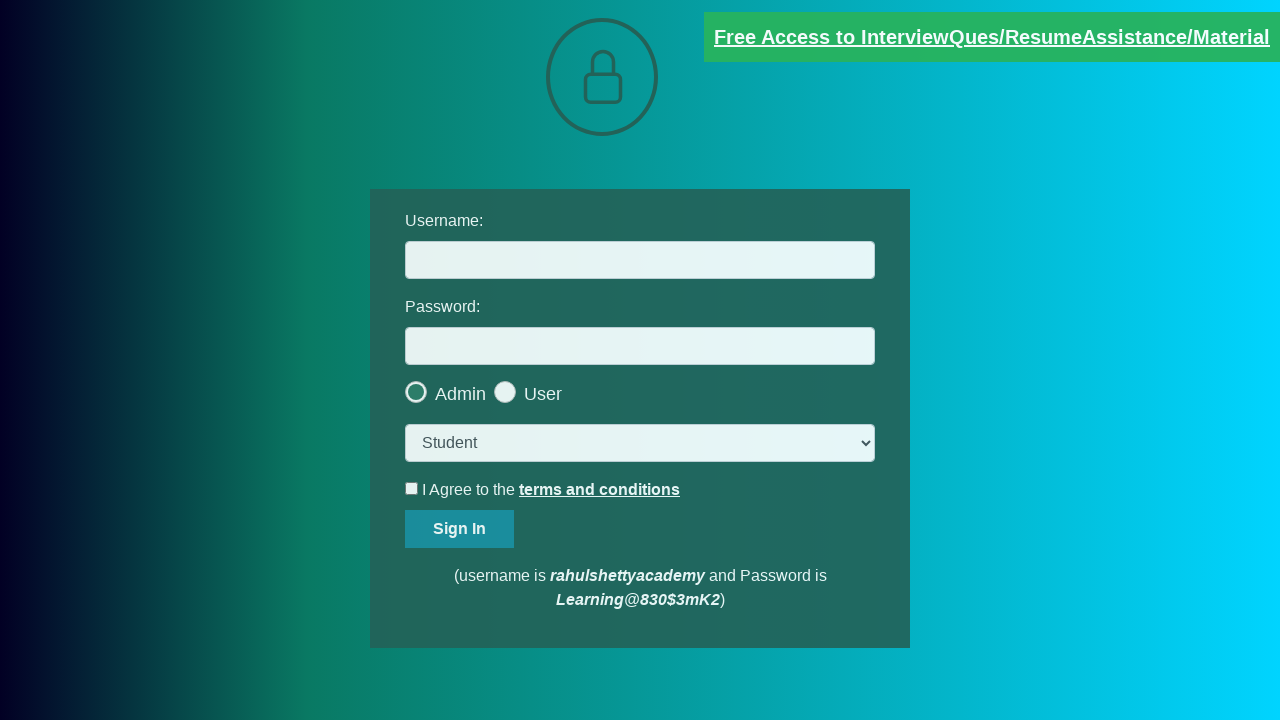

New window opened and captured
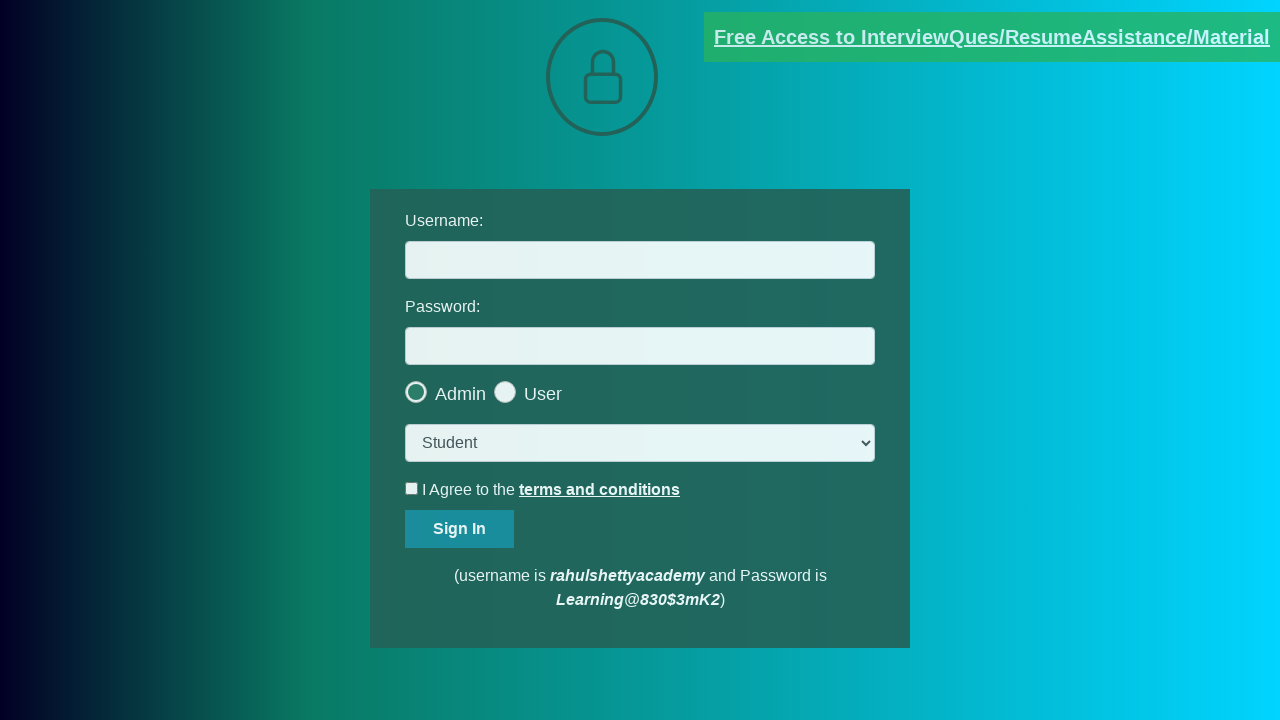

Extracted email text from new window
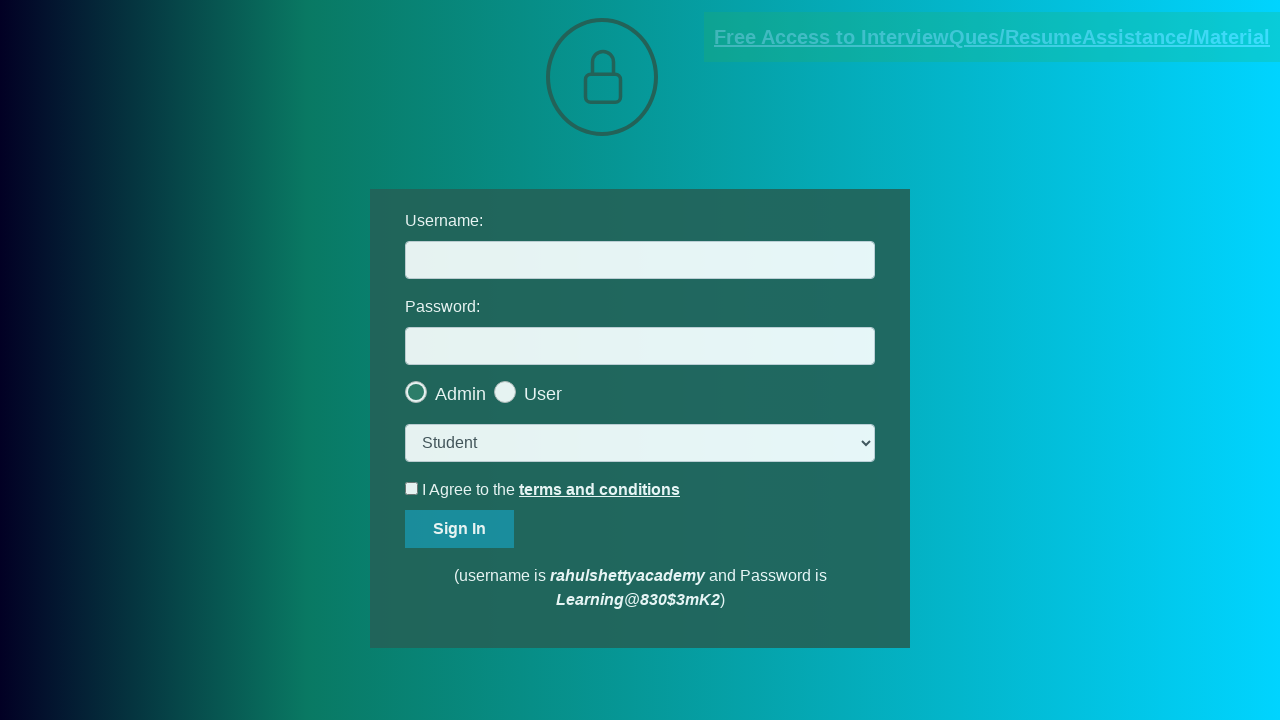

Parsed email address from text: mentor@rahulshettyacademy.com
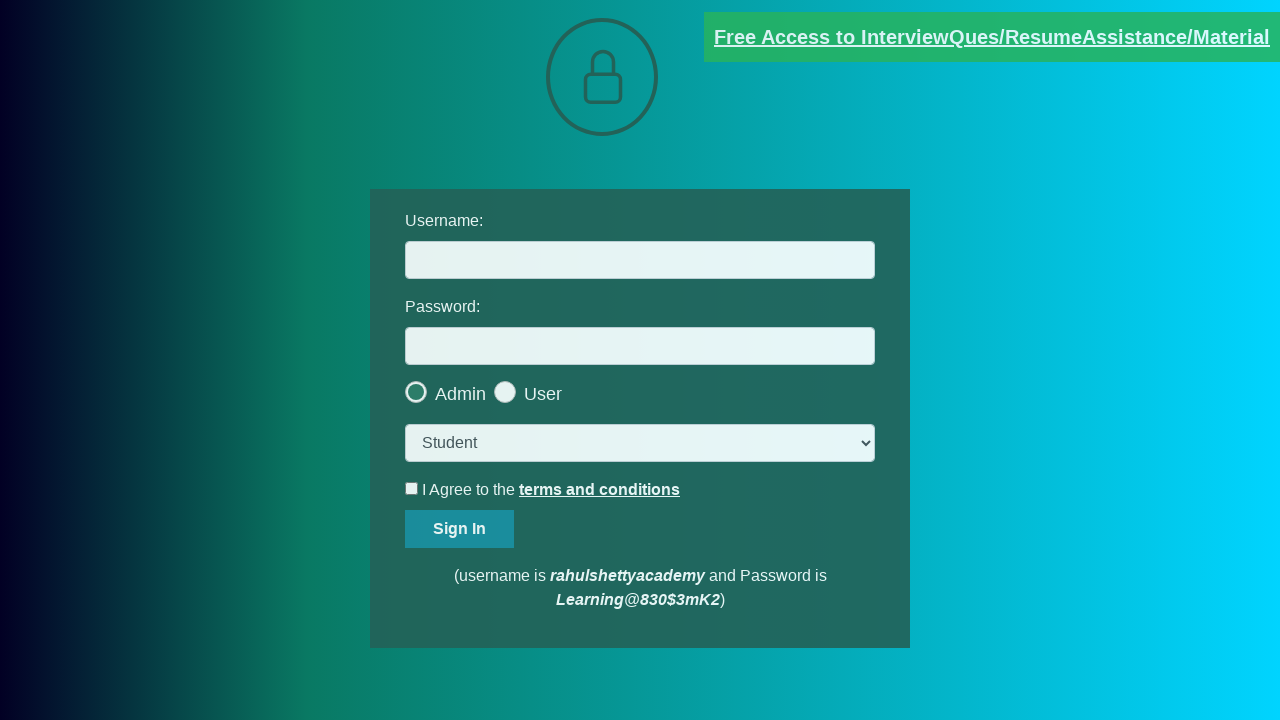

Filled username field with extracted email address on #username
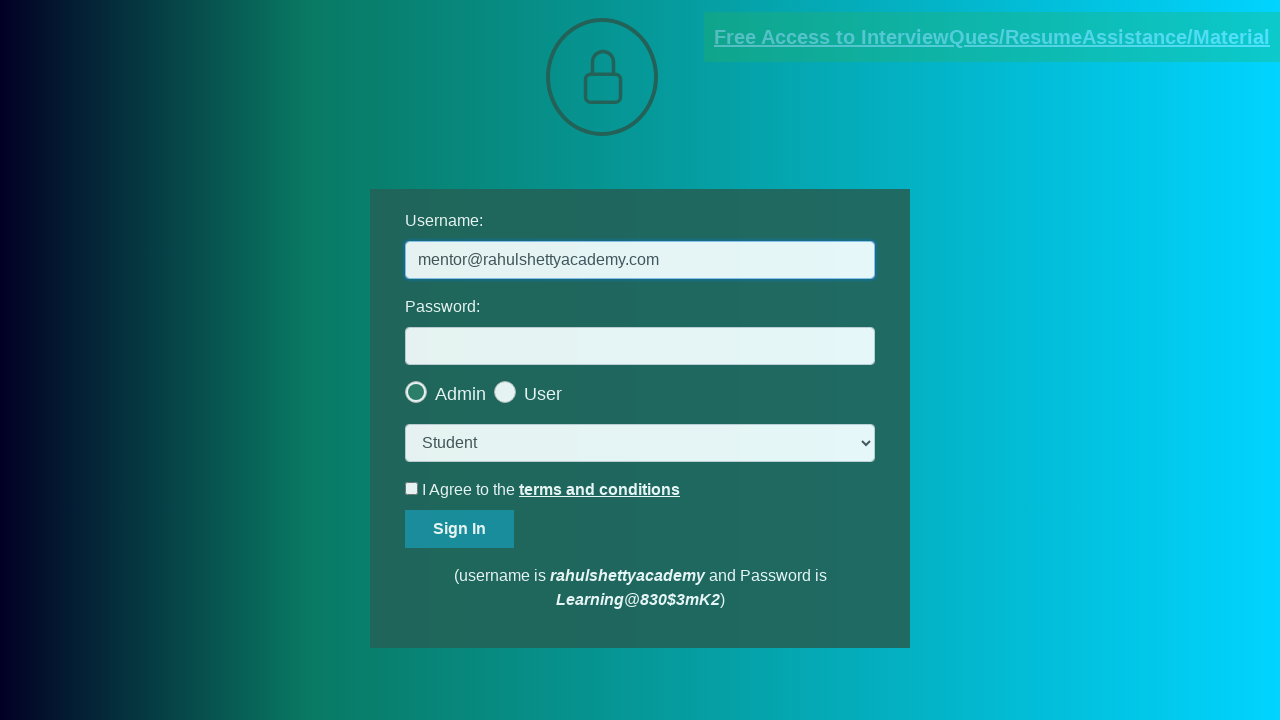

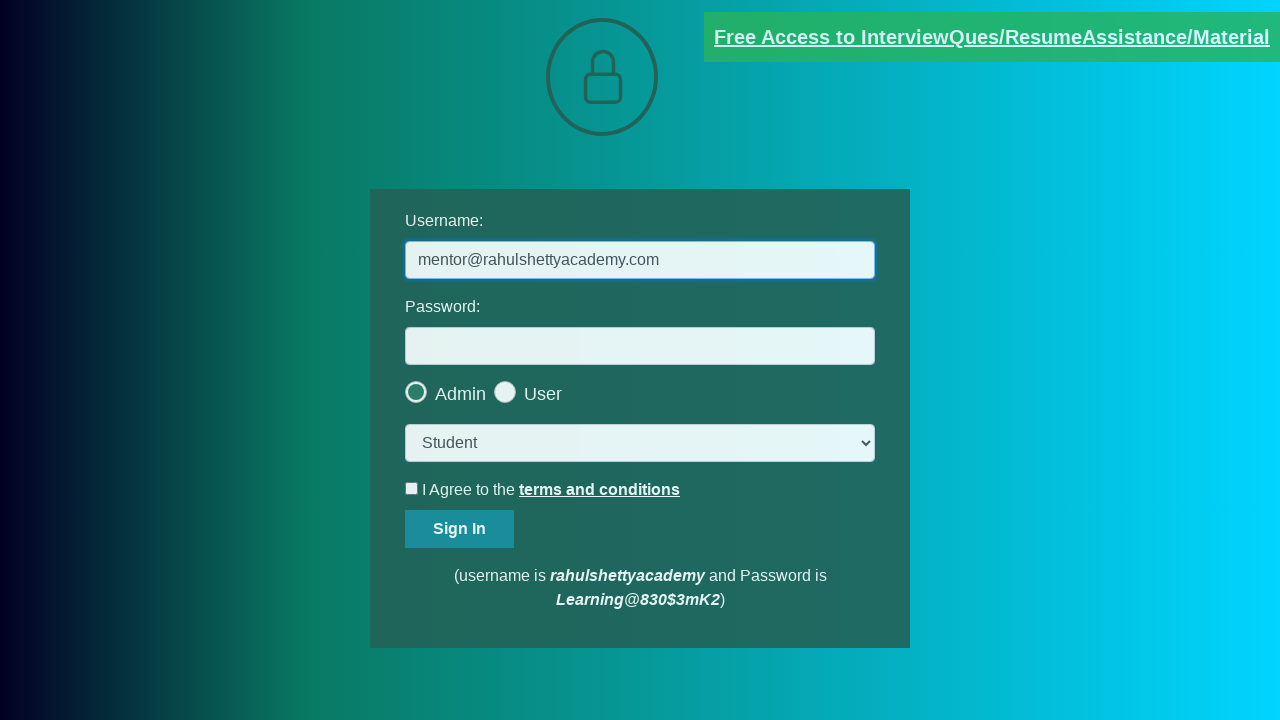